Tests dynamic loading functionality by clicking a start button and waiting for hidden content to become visible

Starting URL: https://the-internet.herokuapp.com/dynamic_loading/1

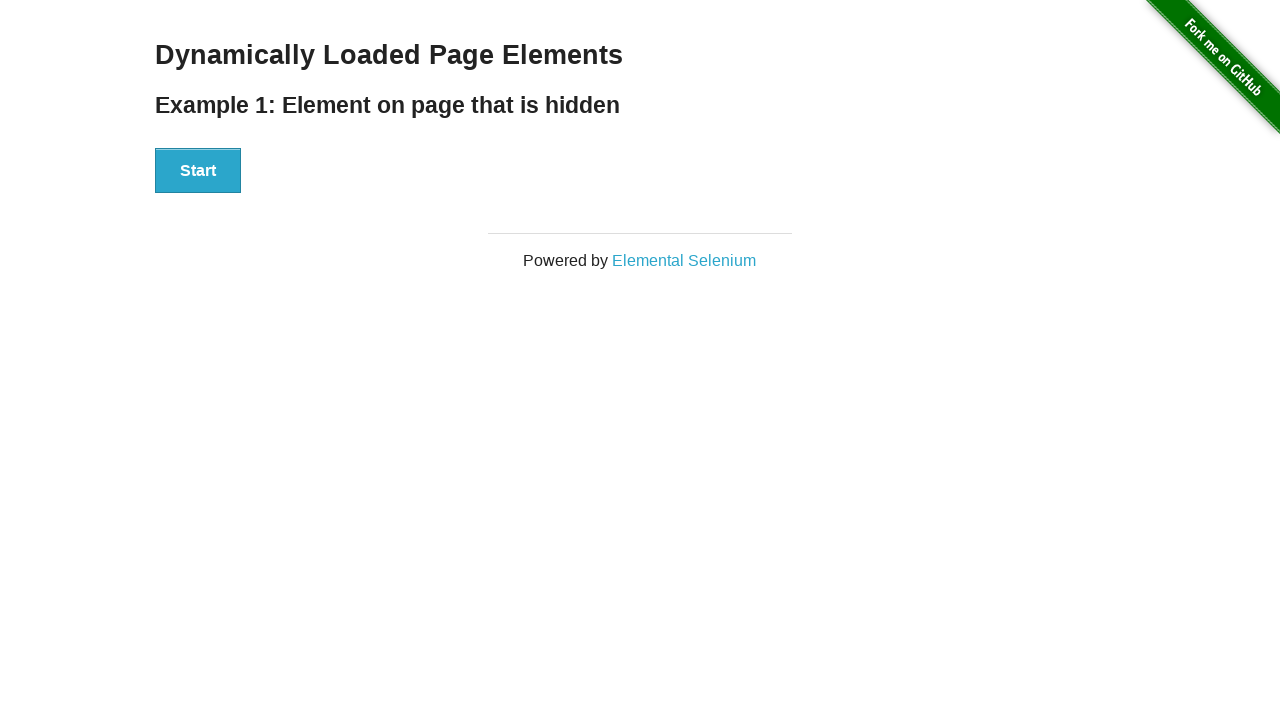

Clicked start button to trigger dynamic loading at (198, 171) on #start button
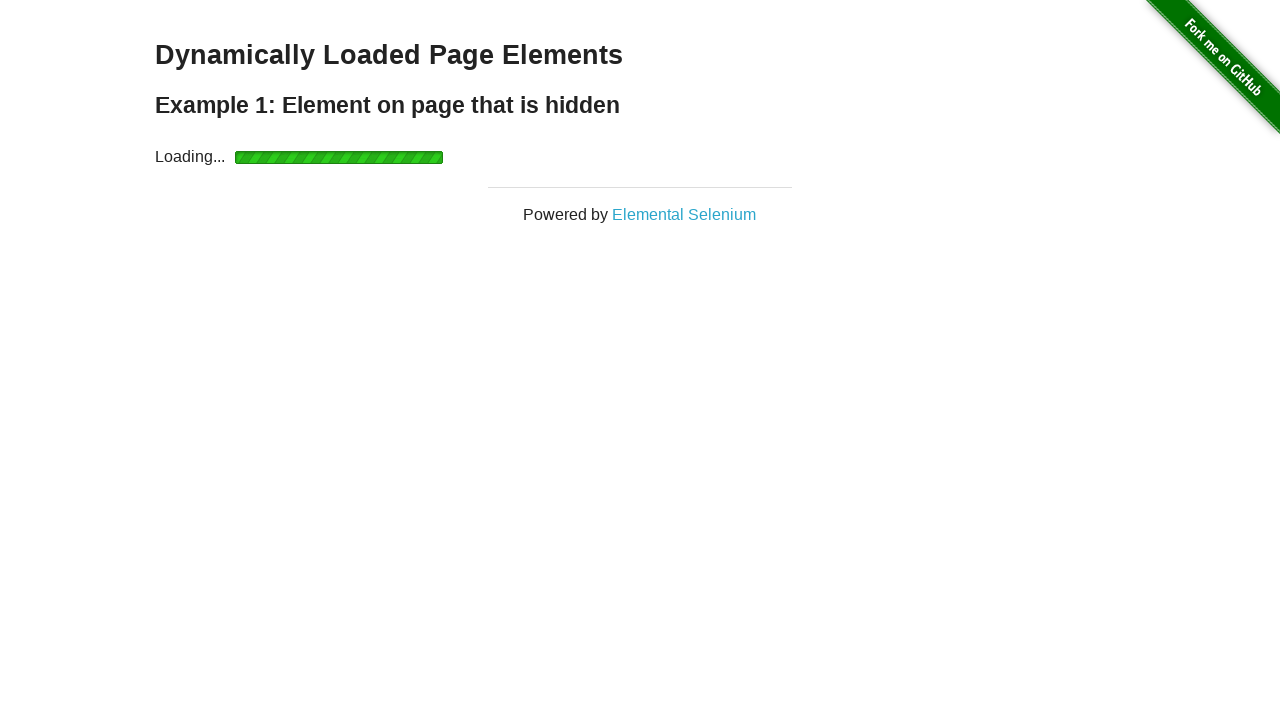

Waited for dynamically loaded content to become visible
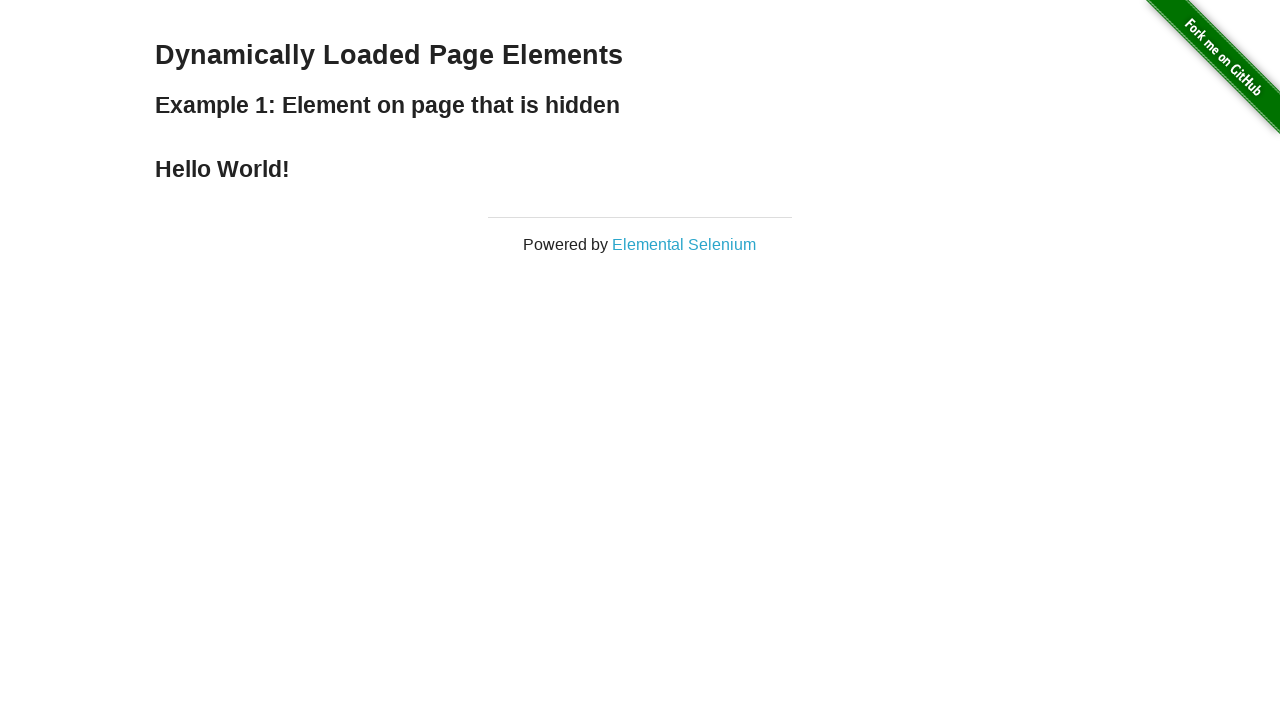

Retrieved text content from loaded element
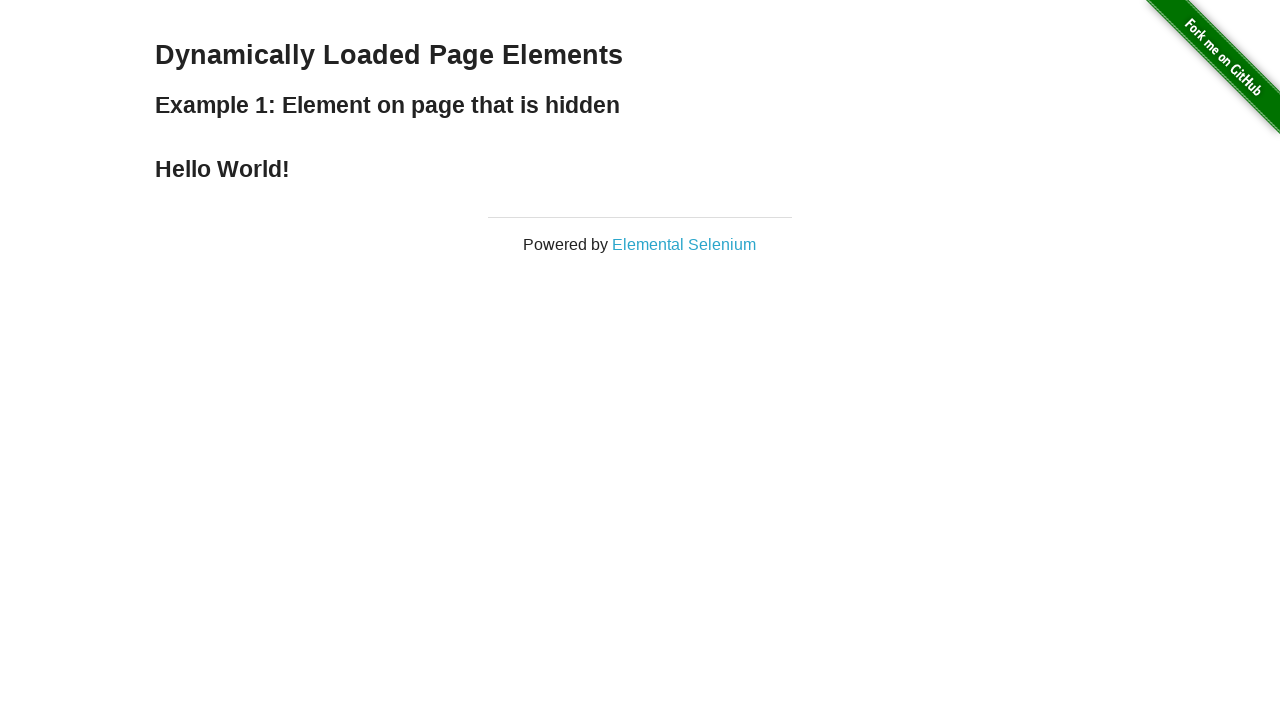

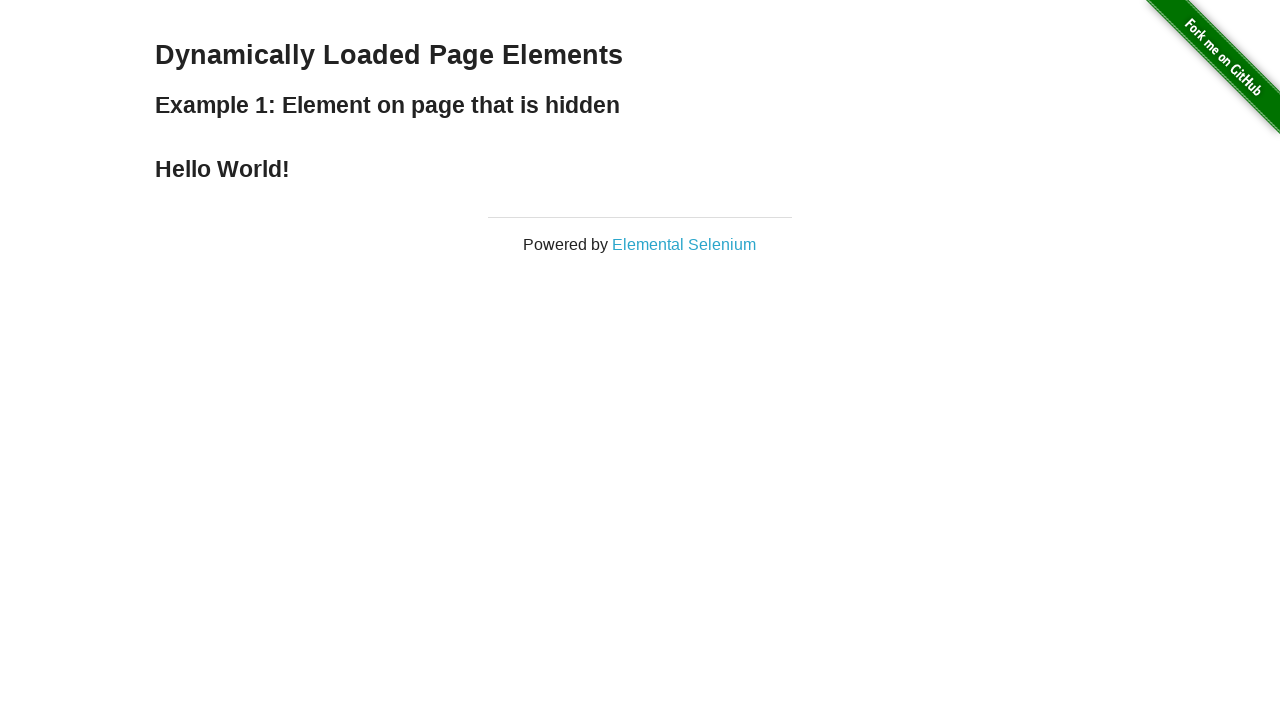